Tests that the fabricante (manufacturer) field accepts numeric characters by entering numbers

Starting URL: https://carros-crud.vercel.app/

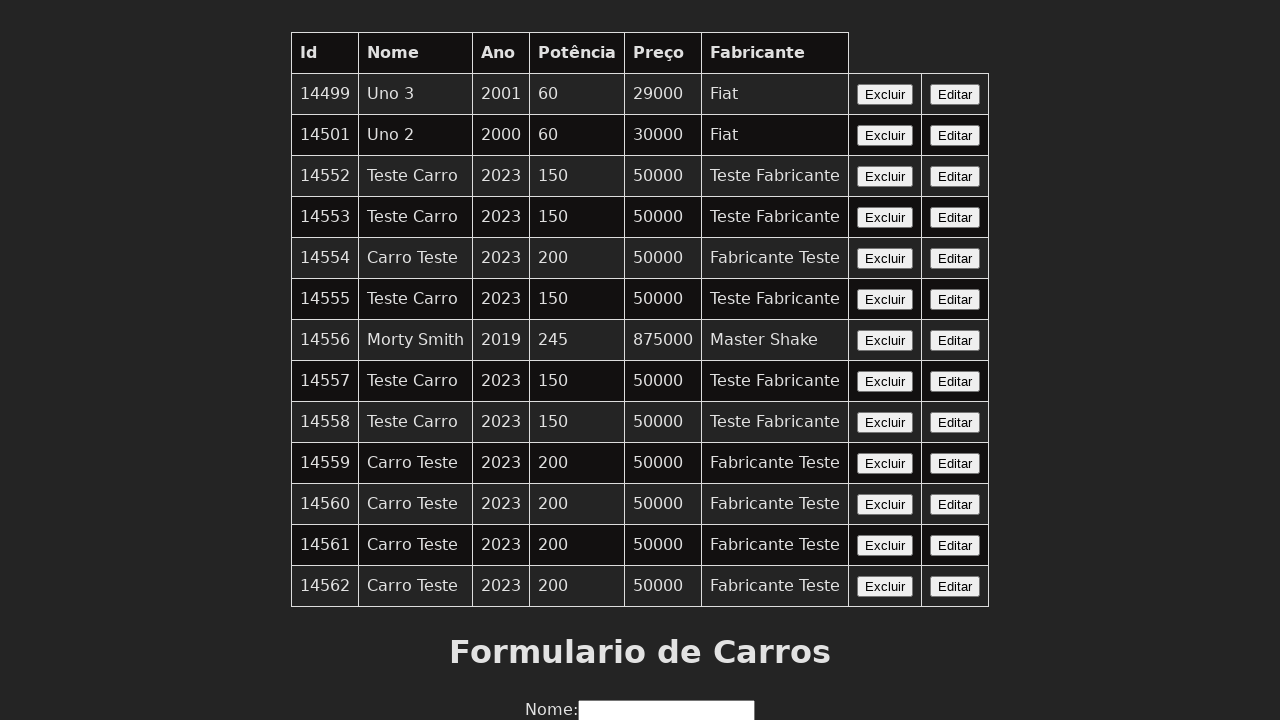

Filled fabricante field with numeric characters '123' to test input validation on input[name='fabricante']
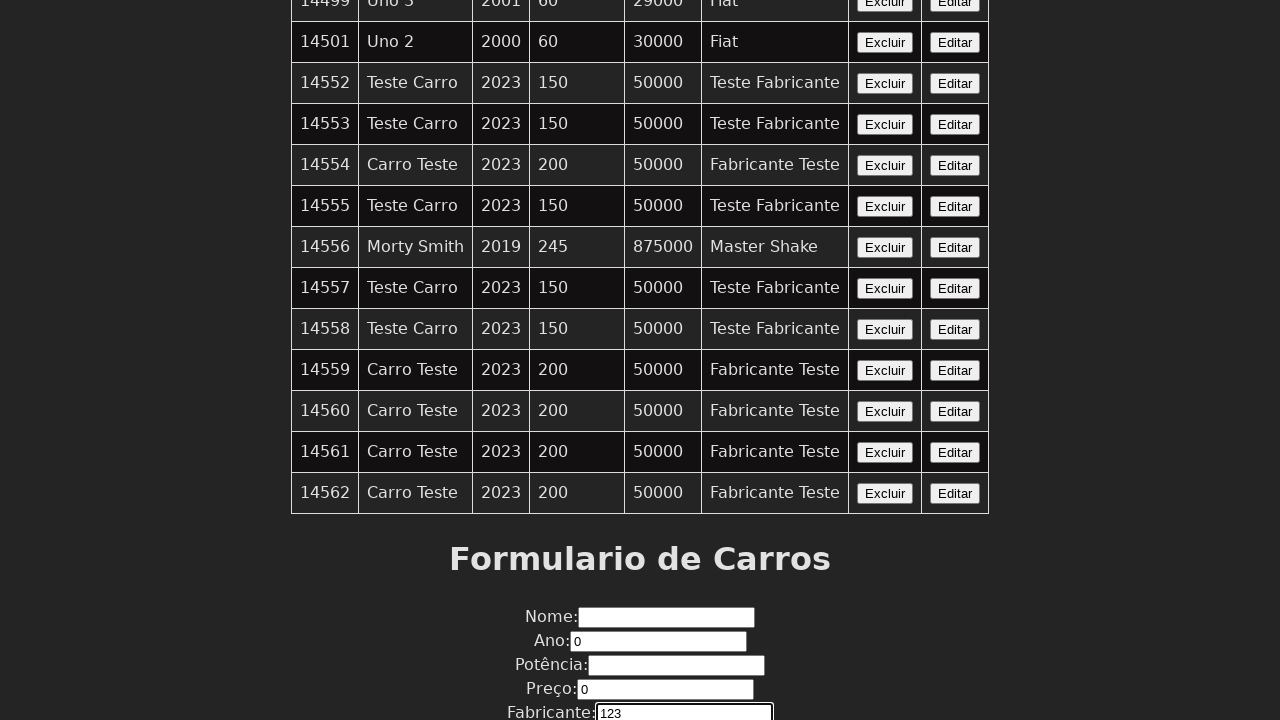

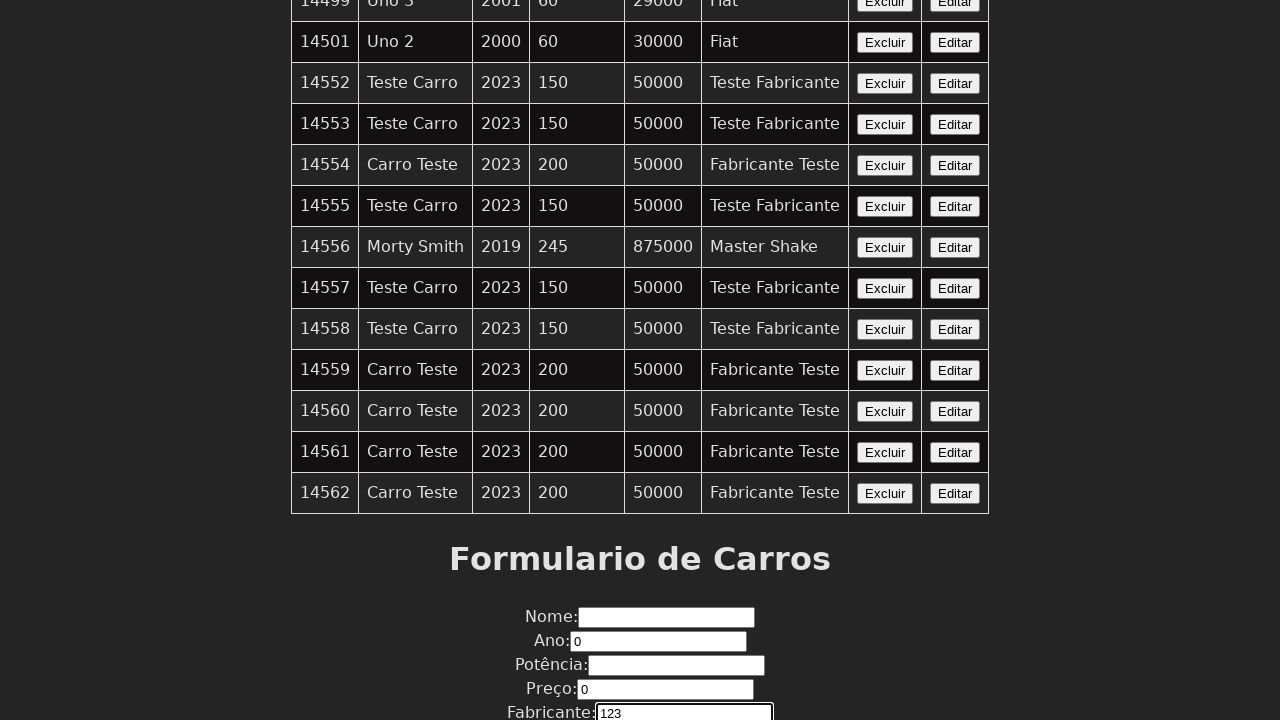